Tests multi-select functionality by clicking and dragging to select multiple consecutive items

Starting URL: https://automationfc.github.io/jquery-selectable/

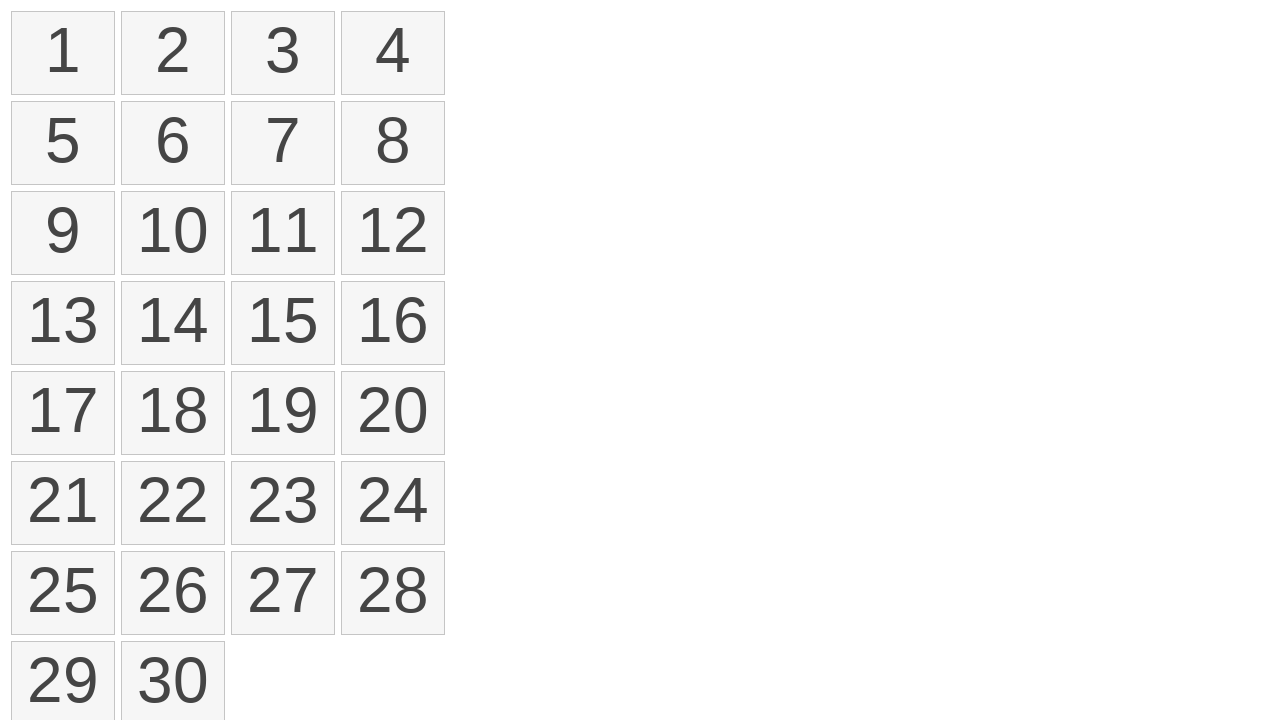

Located all selectable list items
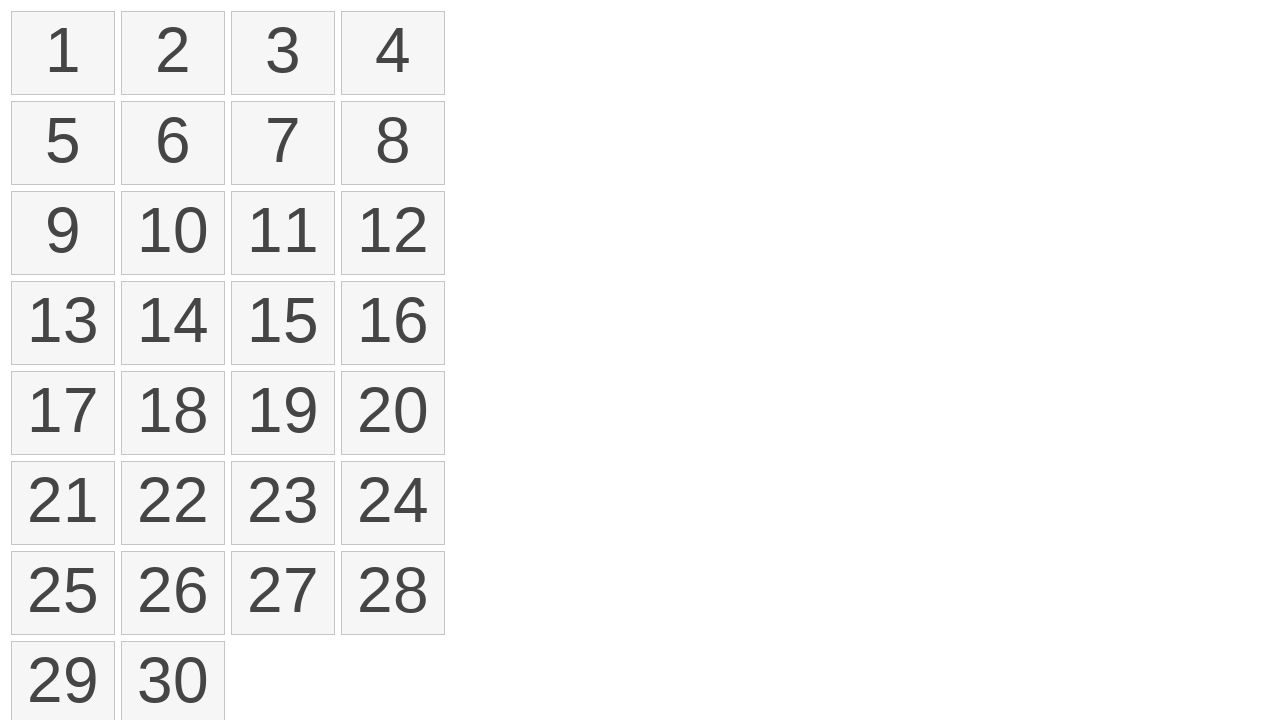

Located first element (item 1)
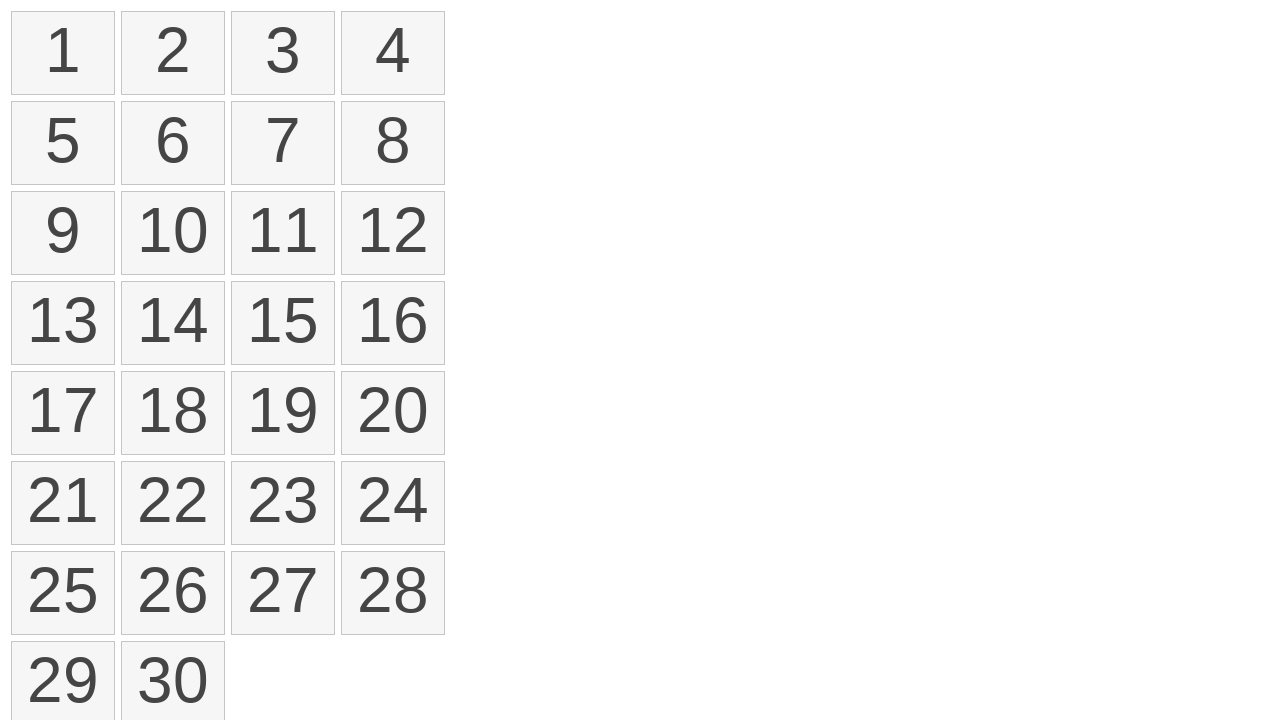

Located tenth element (item 10)
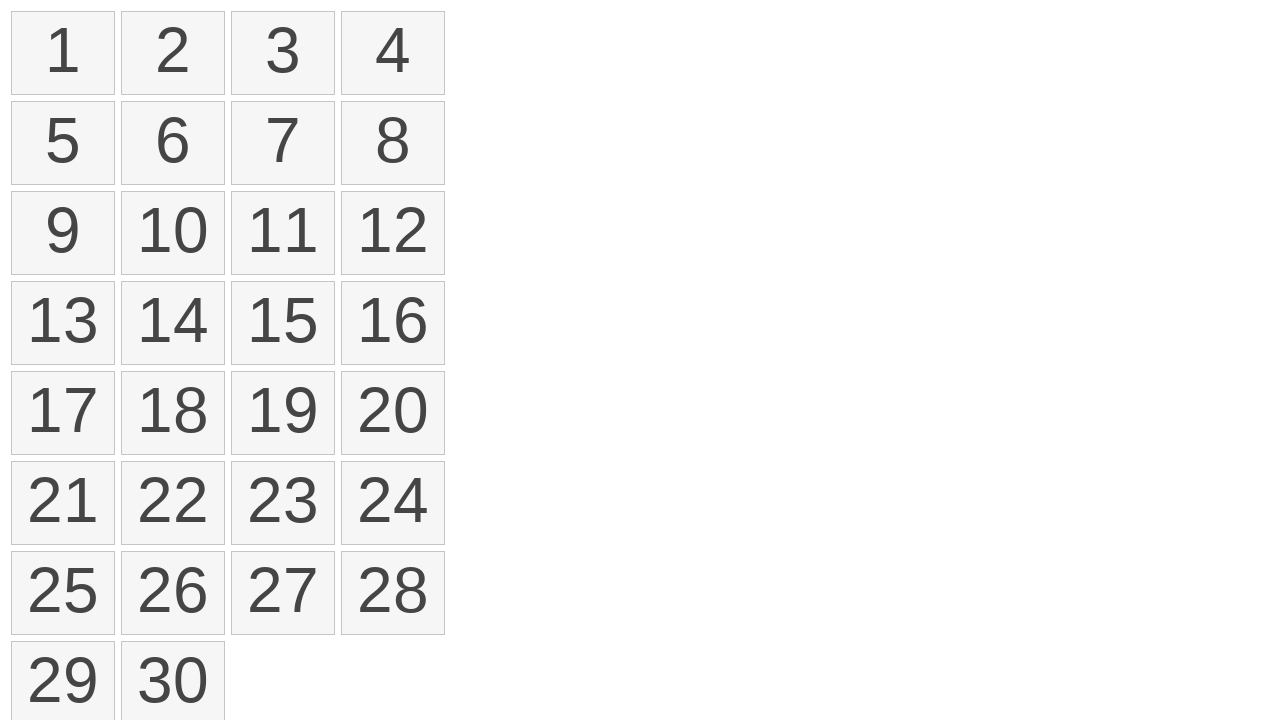

Moved mouse to first element position at (11, 11)
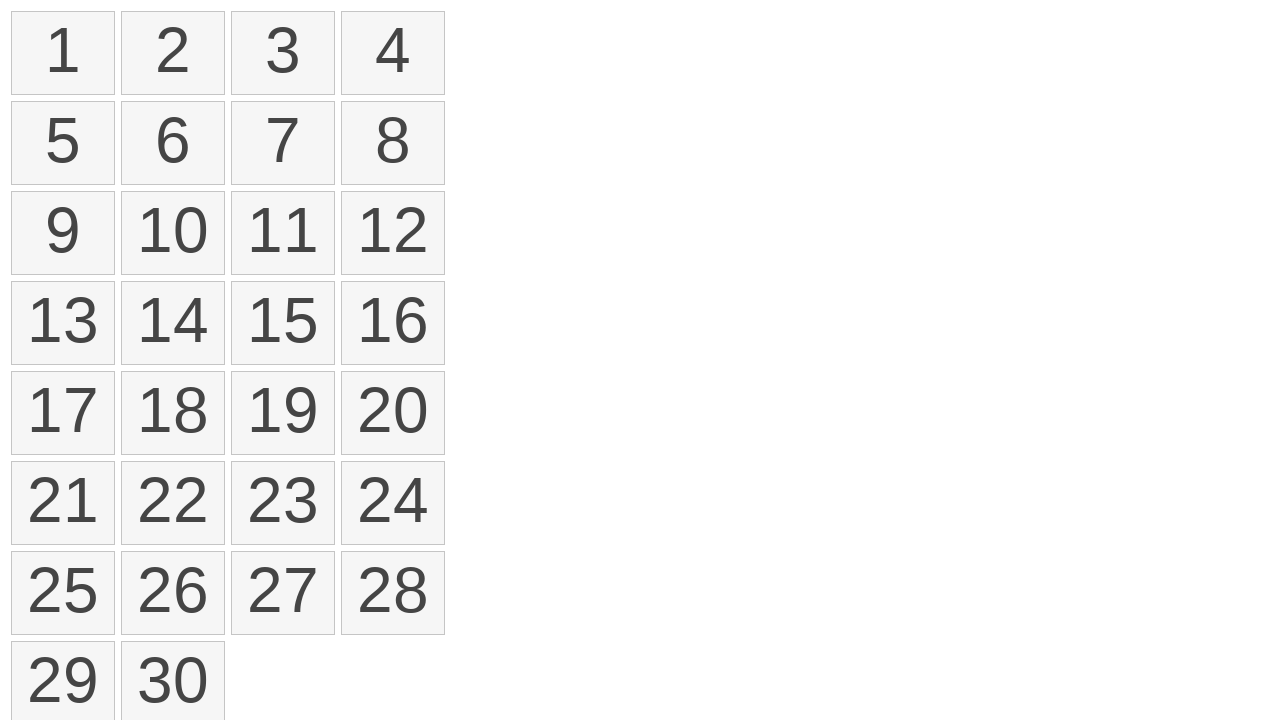

Pressed mouse button down to start selection at (11, 11)
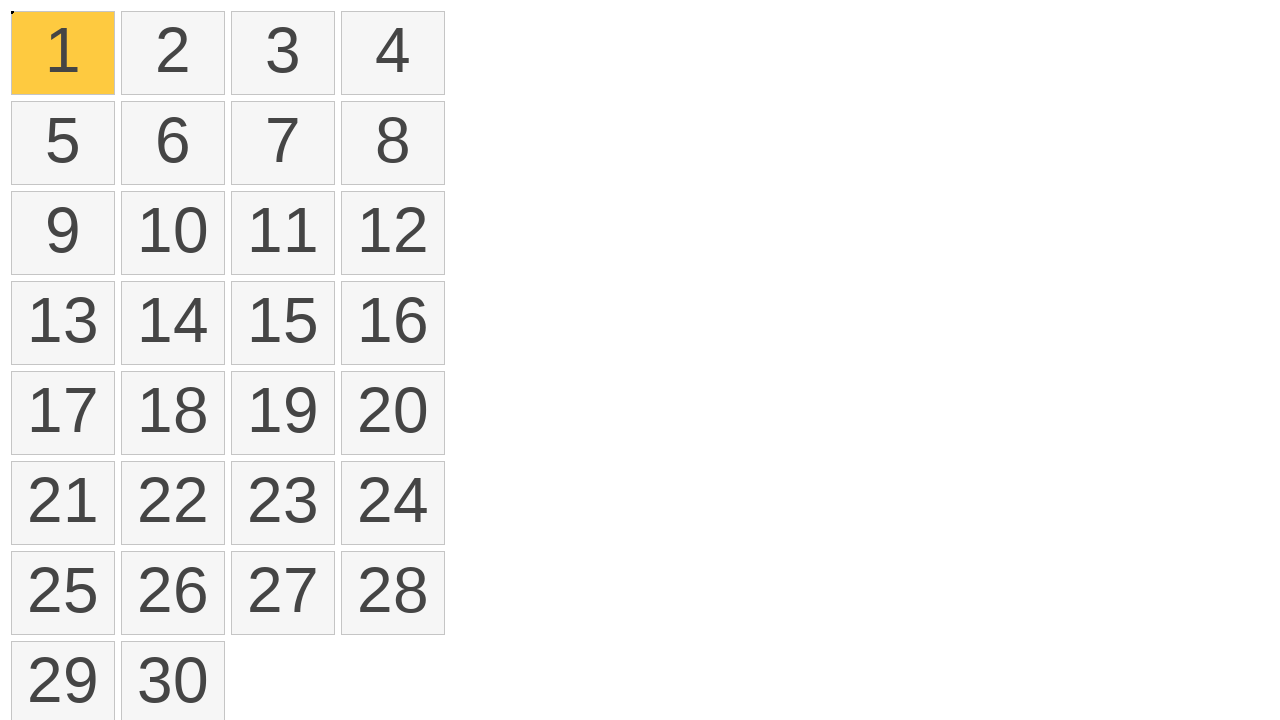

Dragged mouse to tenth element position at (121, 191)
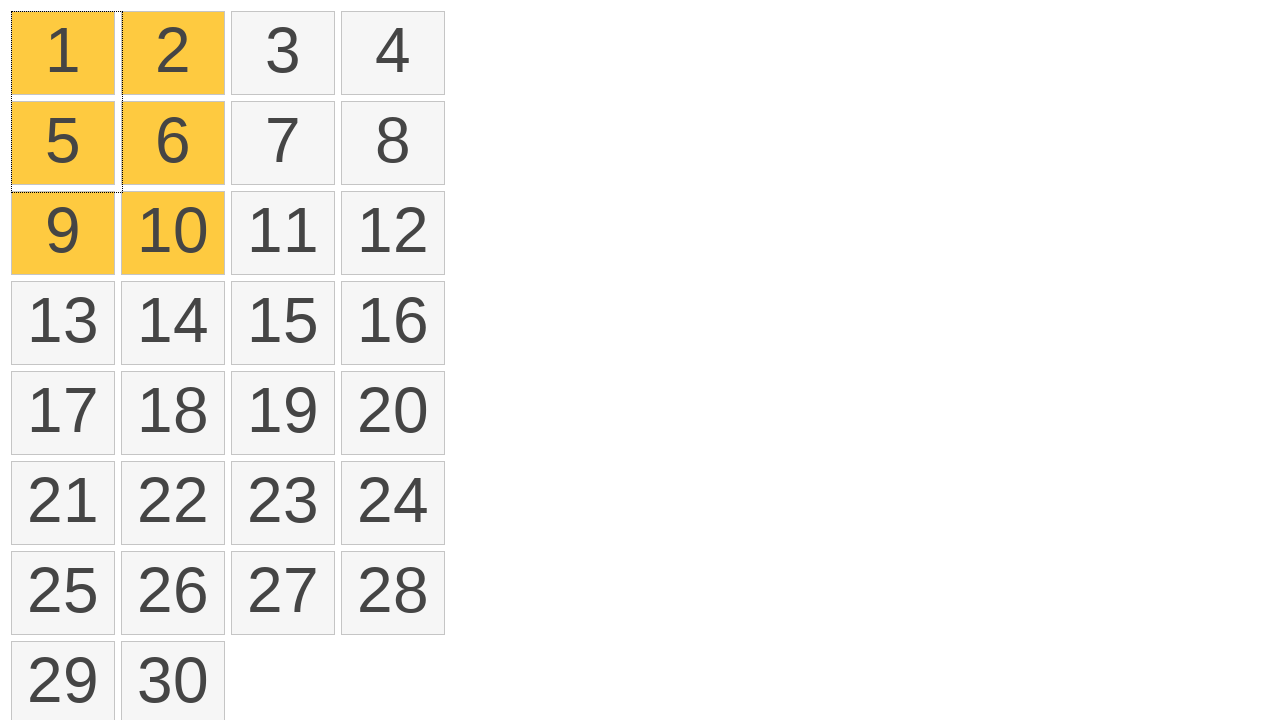

Released mouse button to complete selection at (121, 191)
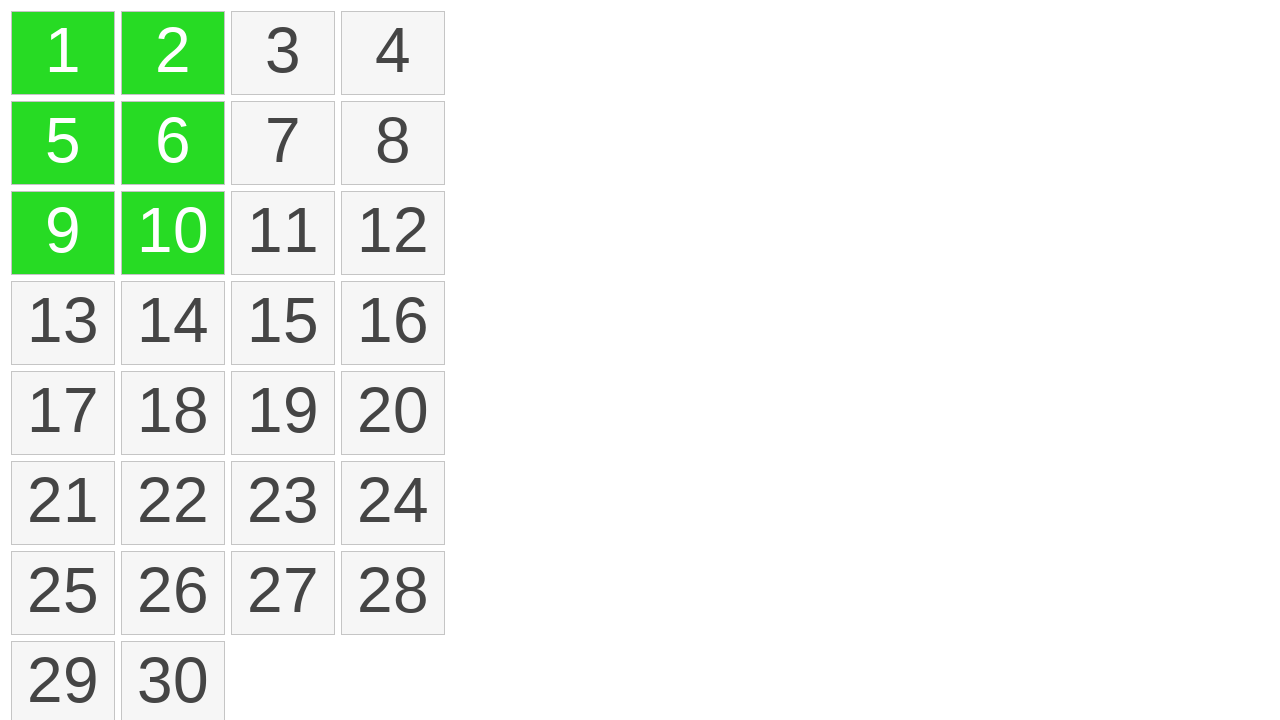

Verified that selected items are visible with ui-selected class
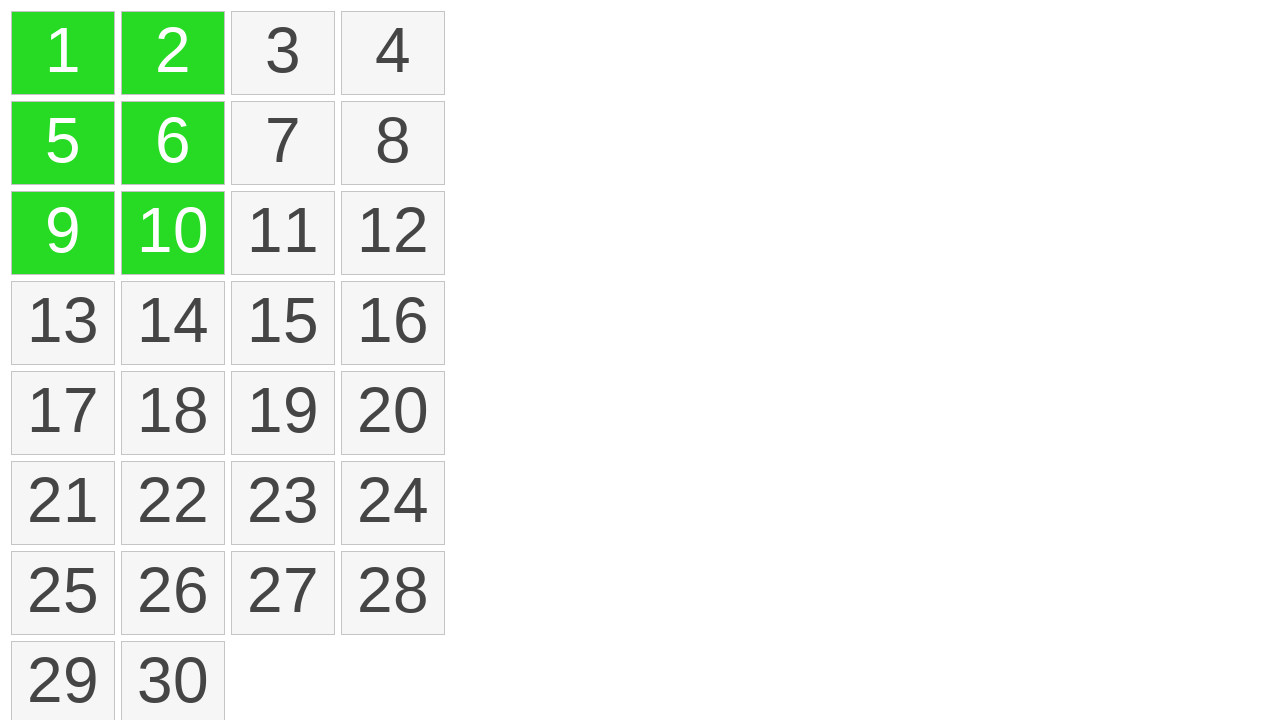

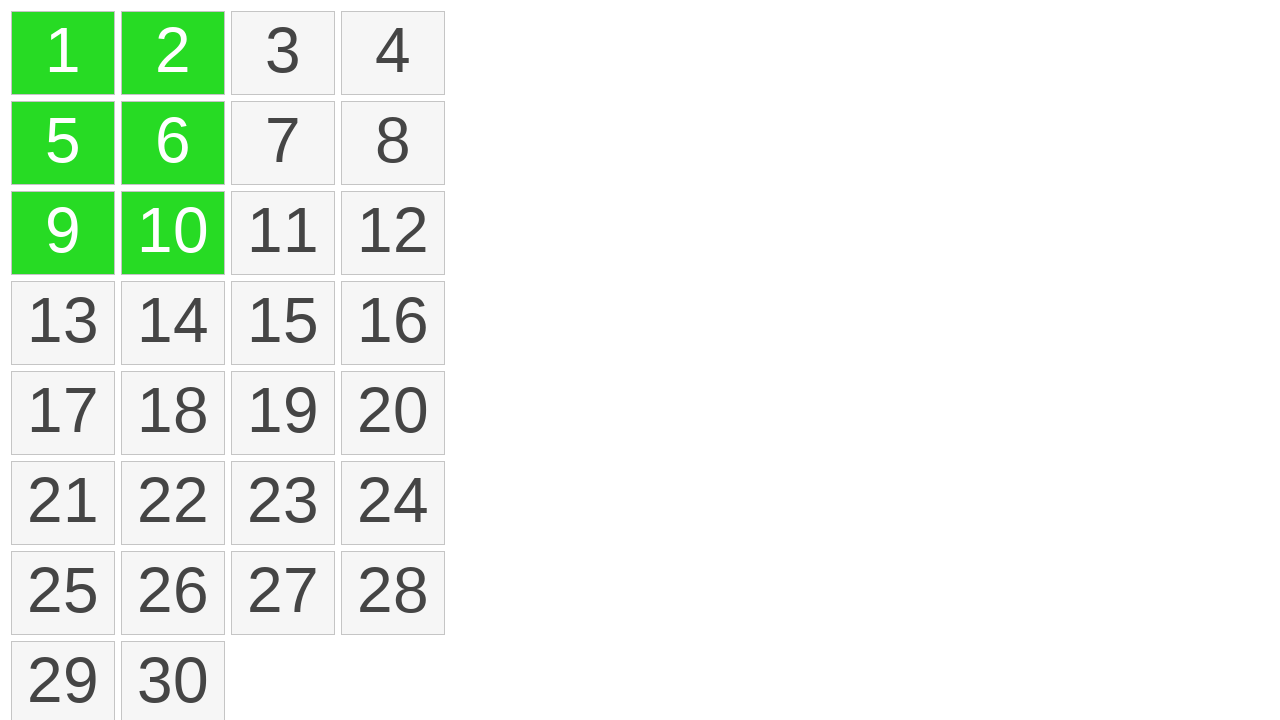